Navigates to a page with dynamically loading images and waits for at least 4 images to load in the image container

Starting URL: https://bonigarcia.dev/selenium-webdriver-java/loading-images.html

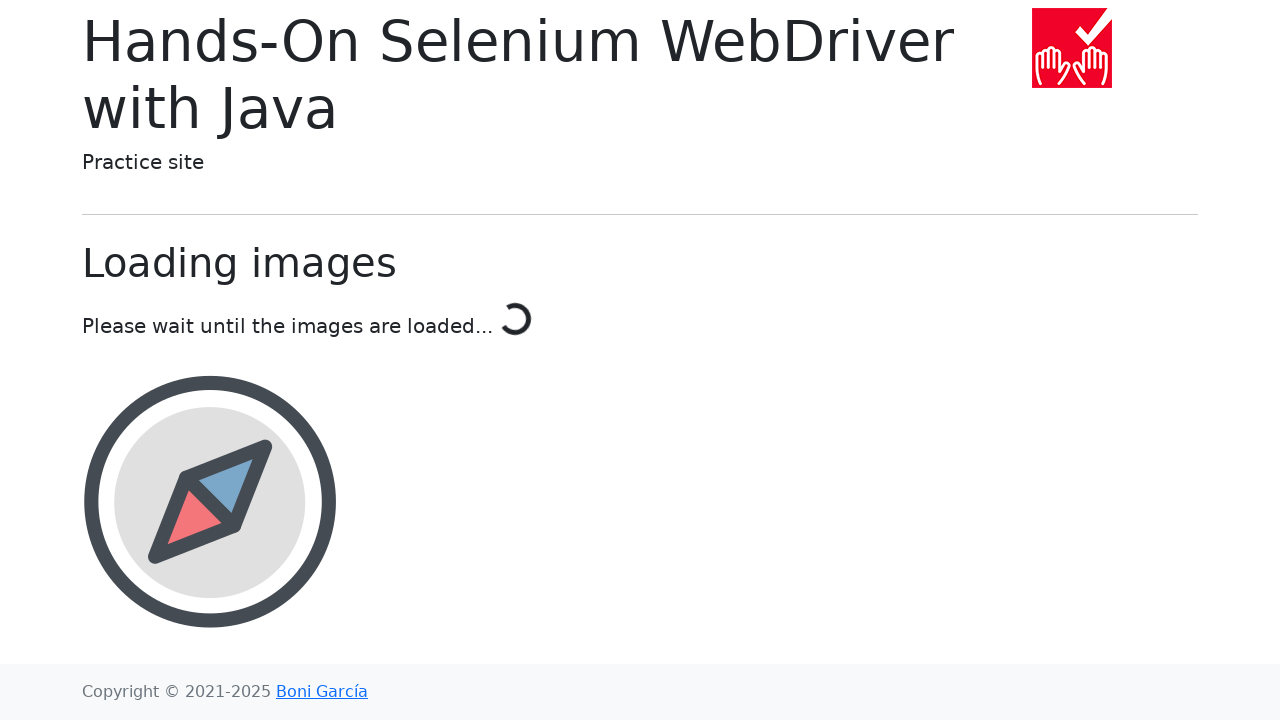

Waited for image container to be present
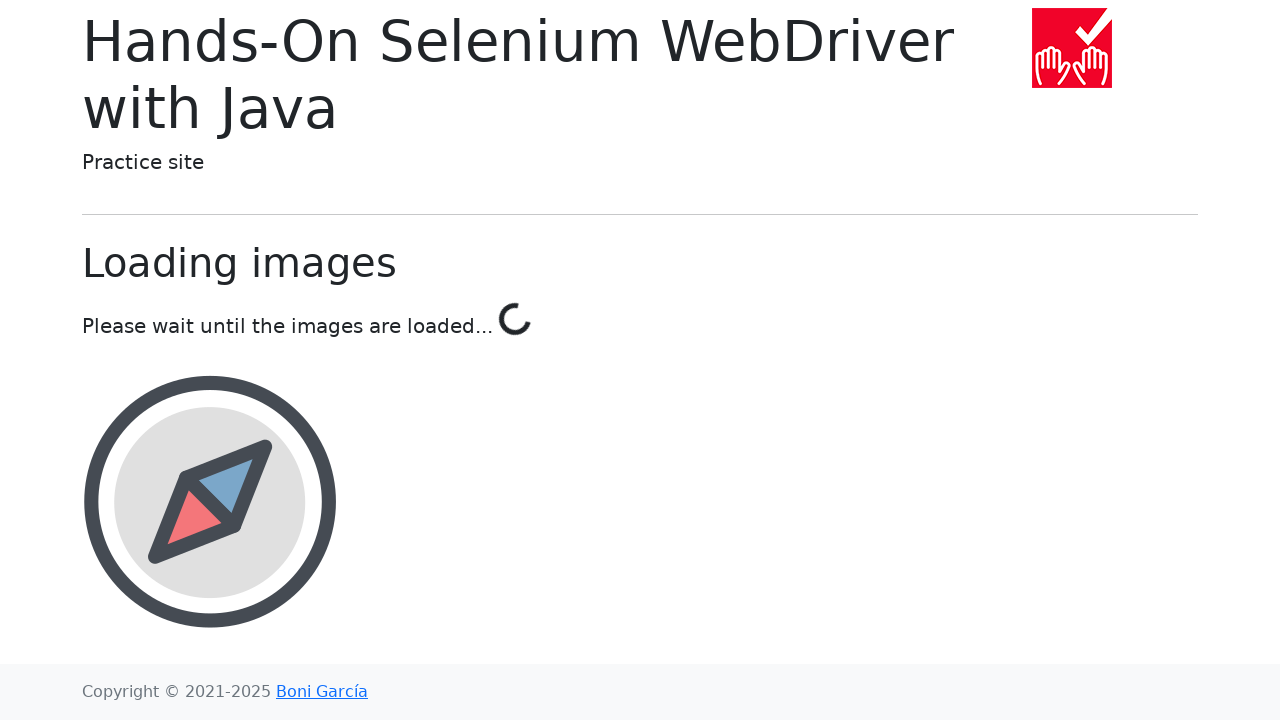

Waited for at least 4 images to load in the image container
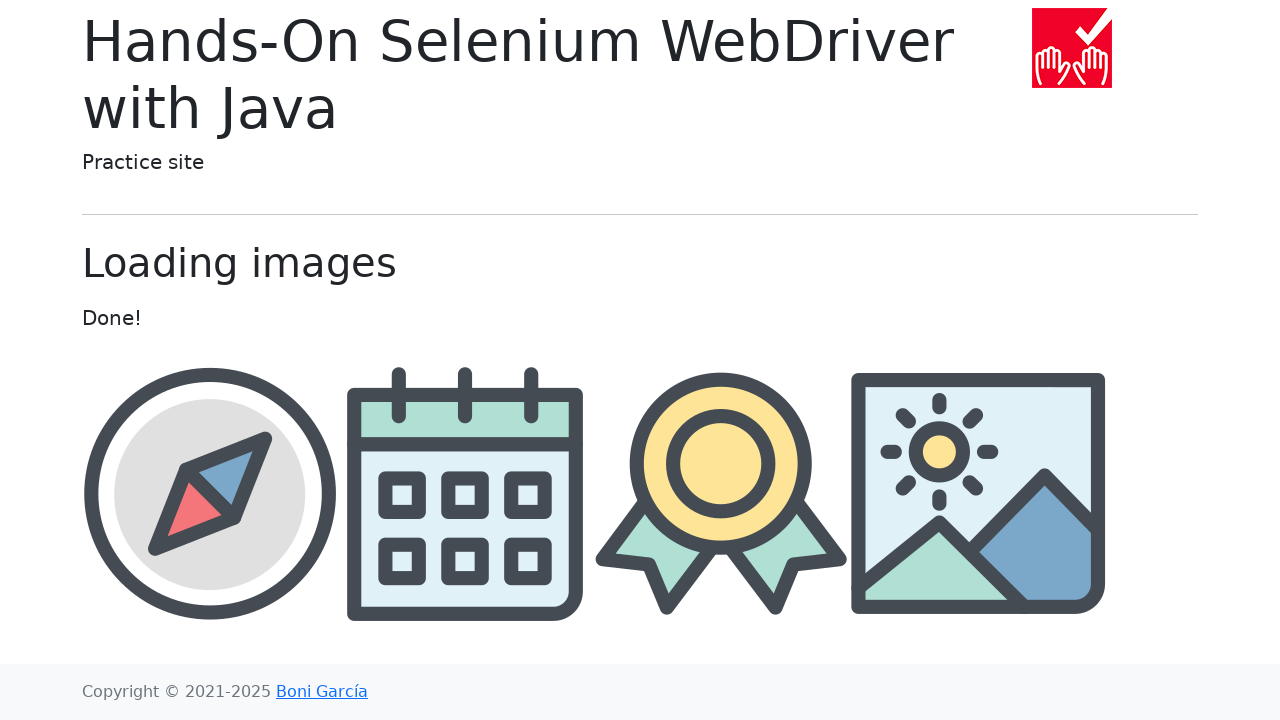

Retrieved all images from container - found 4 images
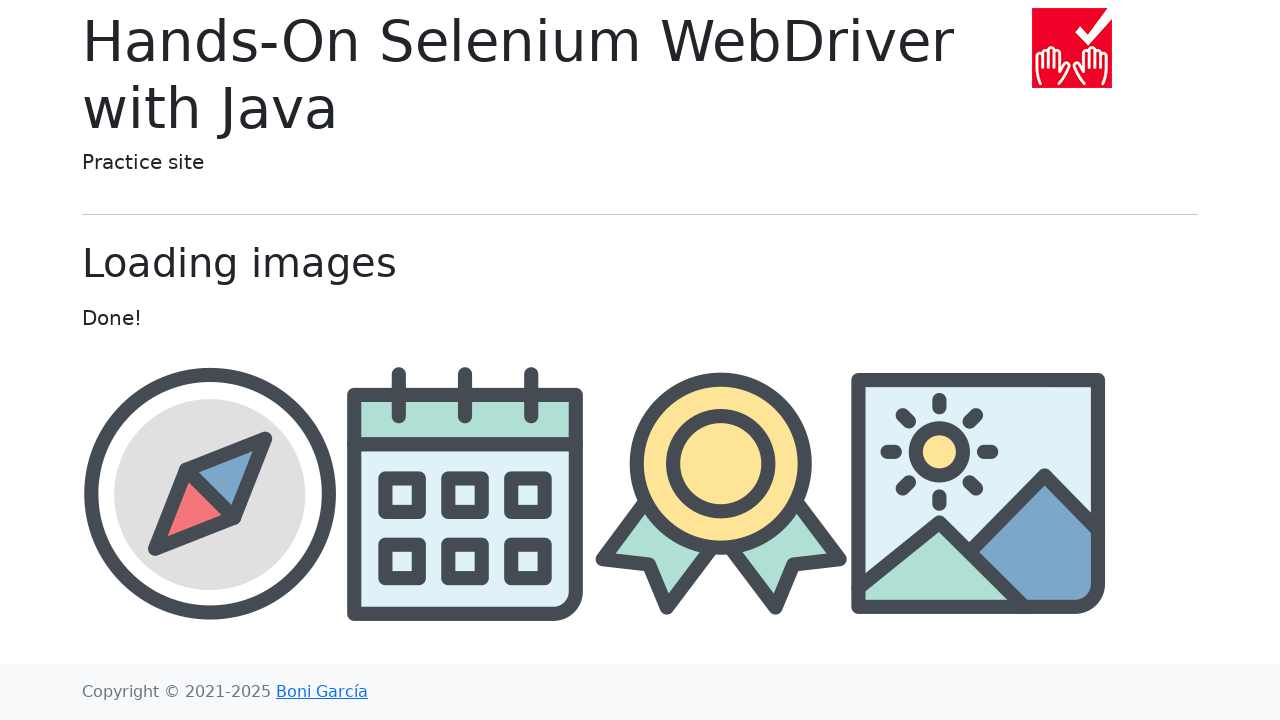

Asserted that at least 4 images are loaded
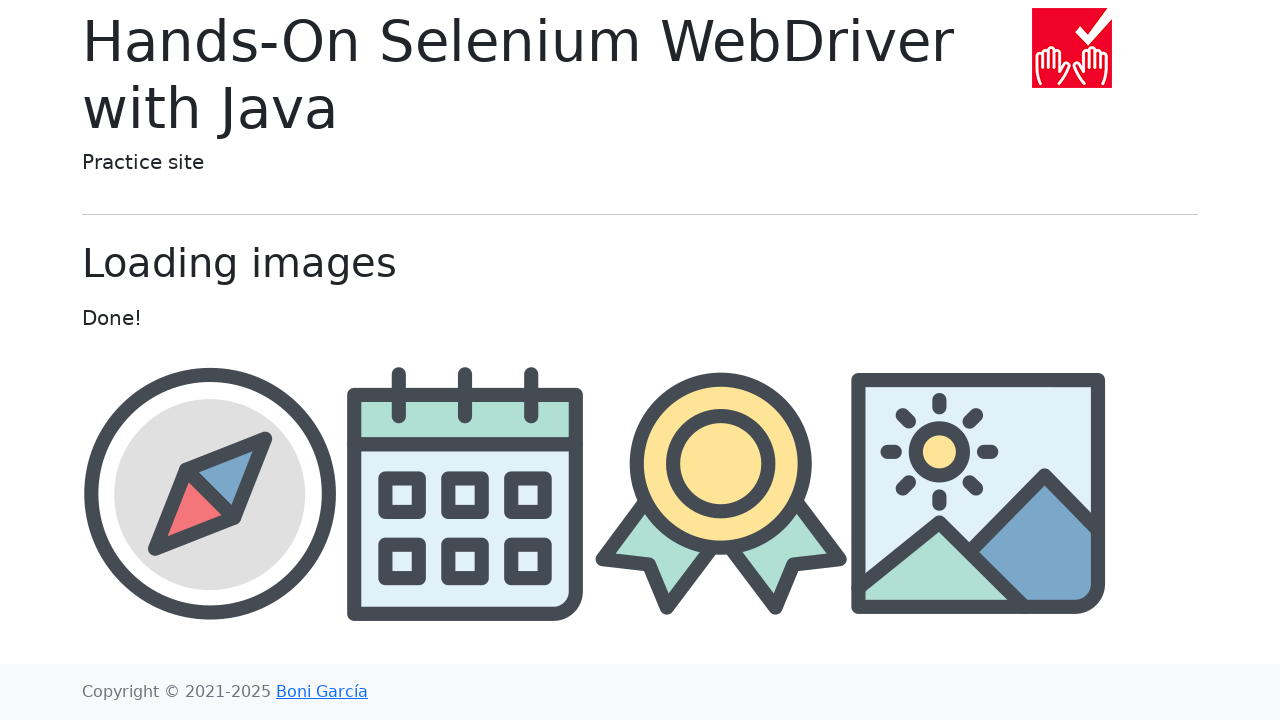

Retrieved src attribute of third image: img/award.png
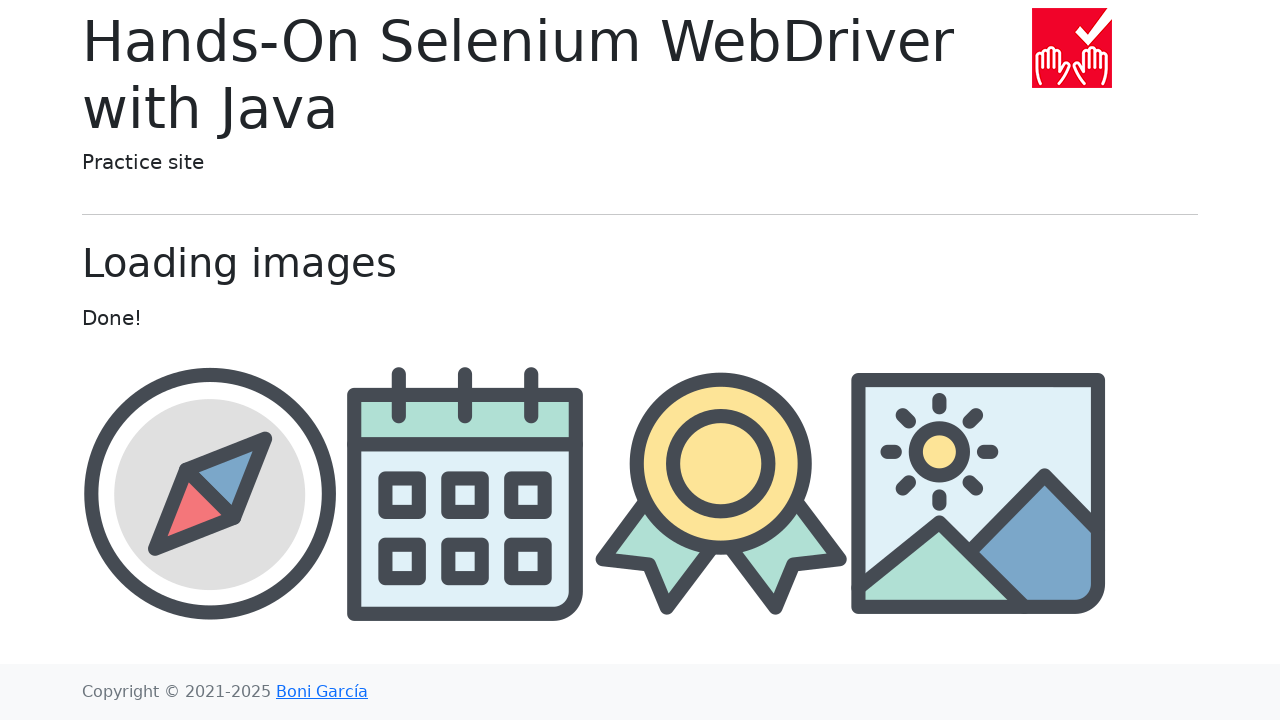

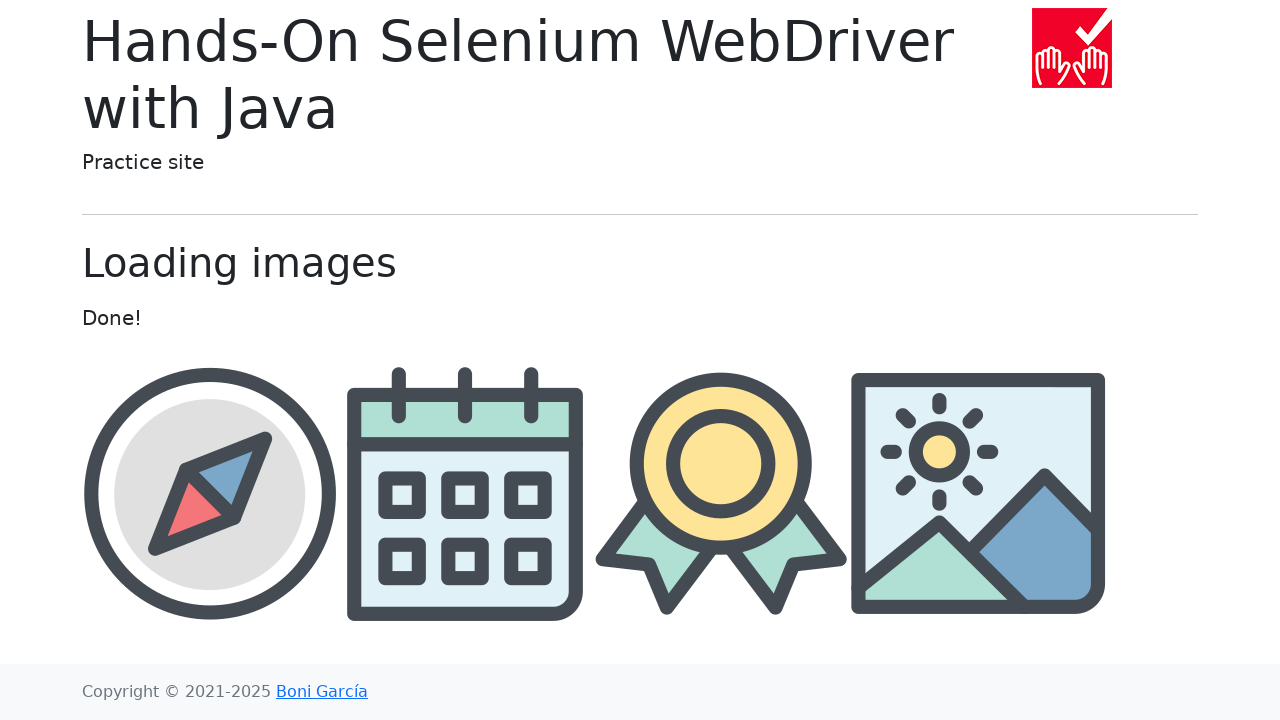